Navigates to Flipkart website and adds a custom cookie to the browser session

Starting URL: https://www.flipkart.com/

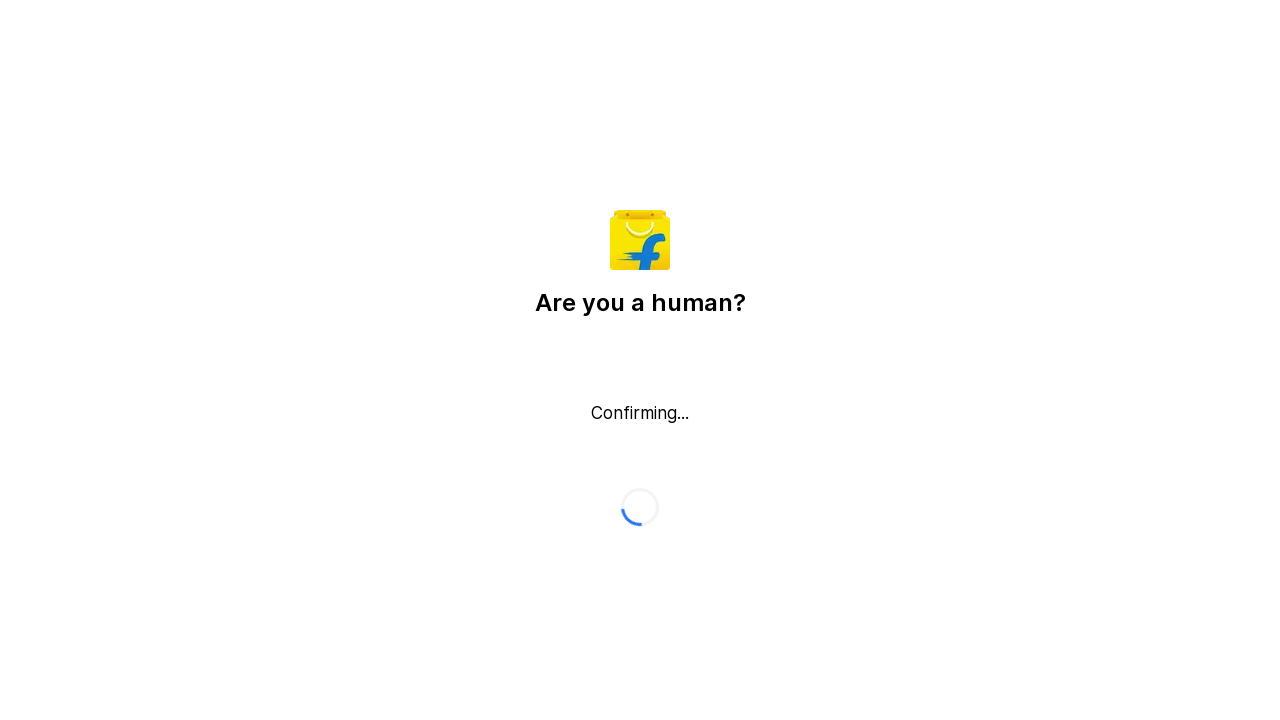

Added custom cookie 'customeCookie' with value '12345' to Flipkart domain
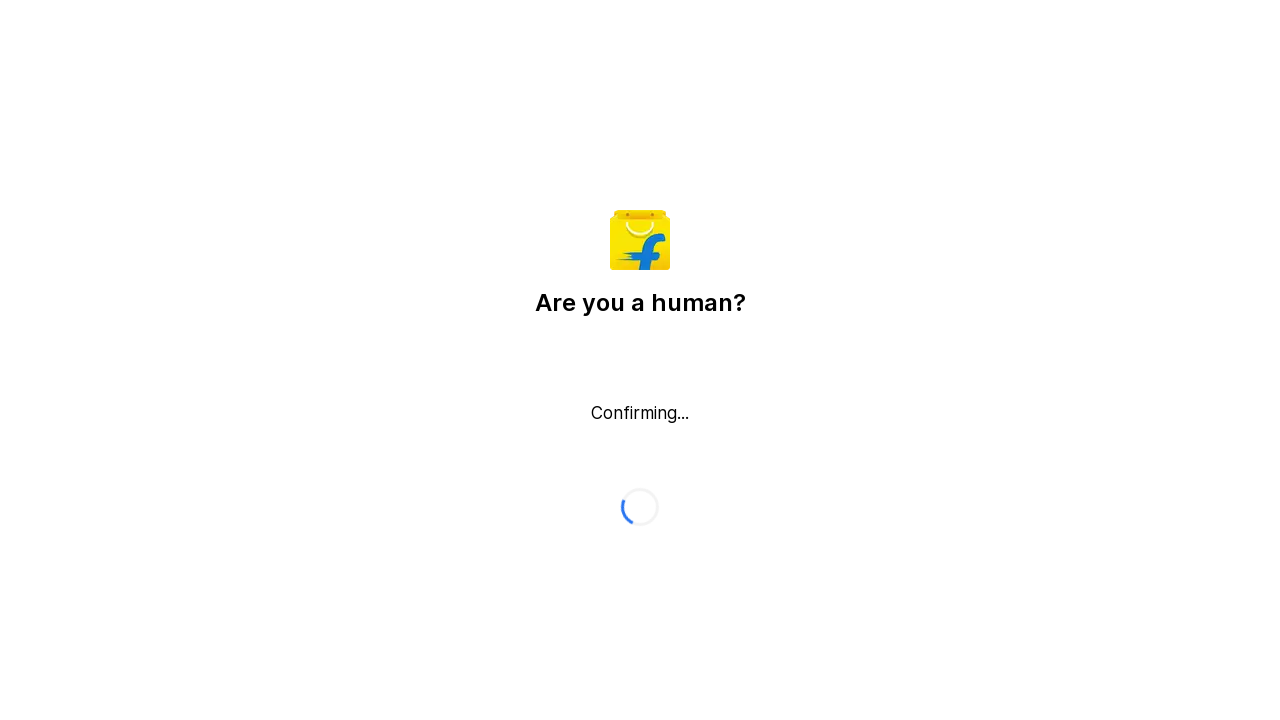

Reloaded page to apply custom cookie
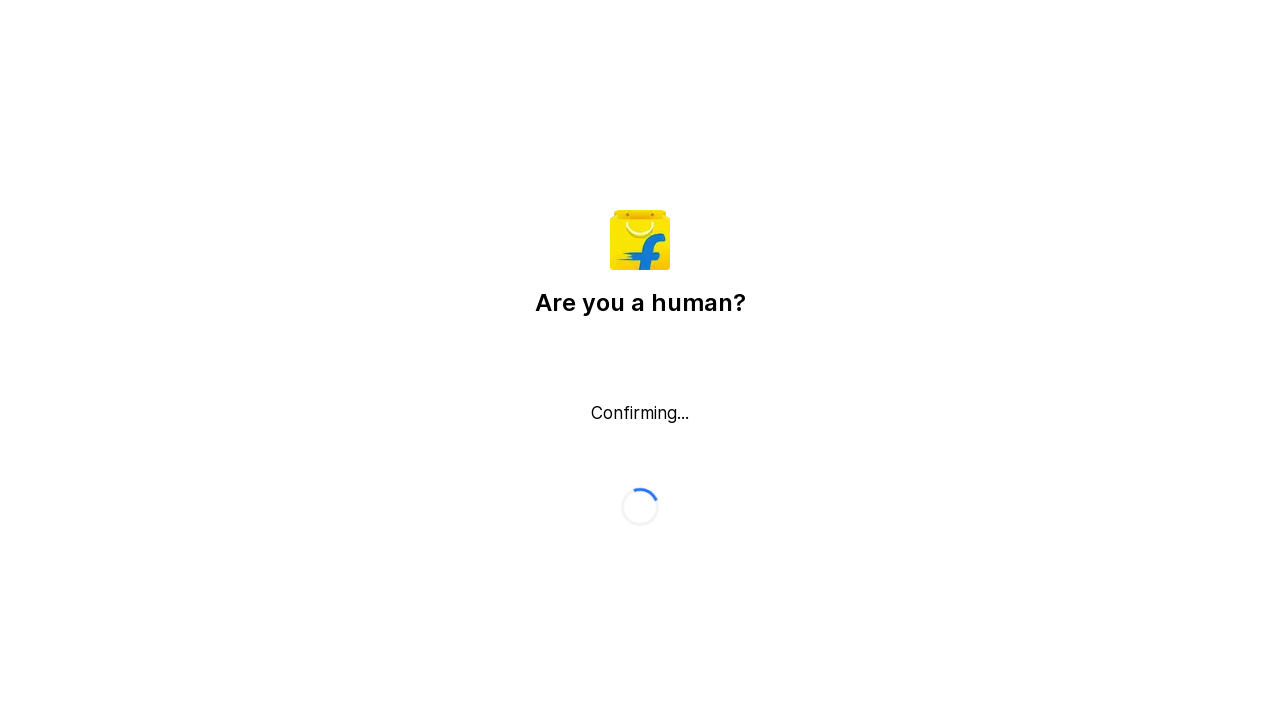

Page fully loaded and network idle
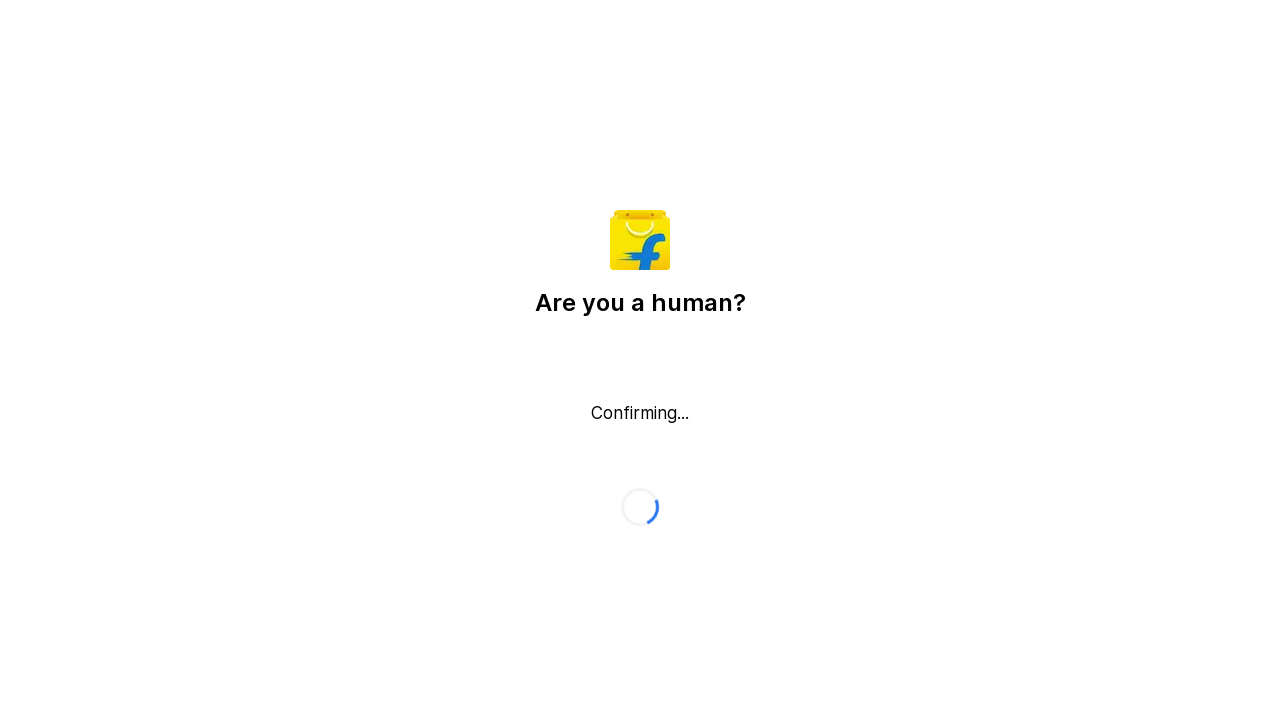

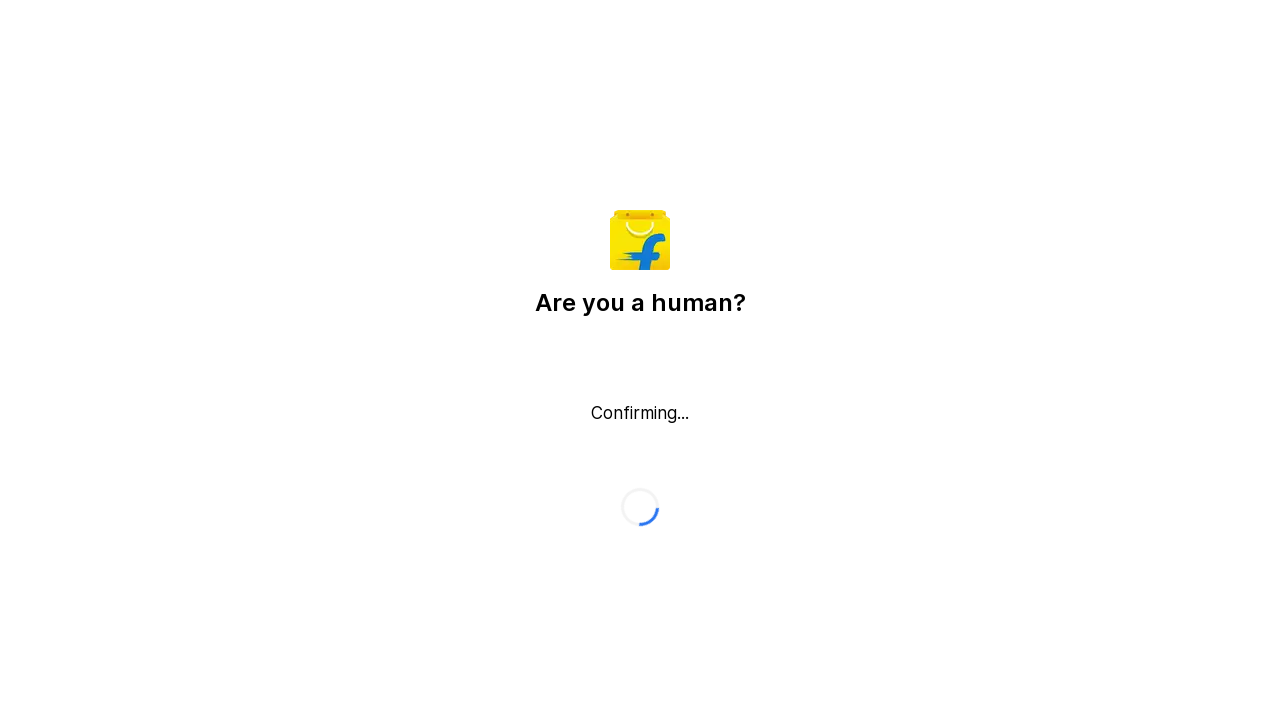